Clicks on Samsung Galaxy S7 product and verifies the price displays as $800 includes tax

Starting URL: https://www.demoblaze.com/

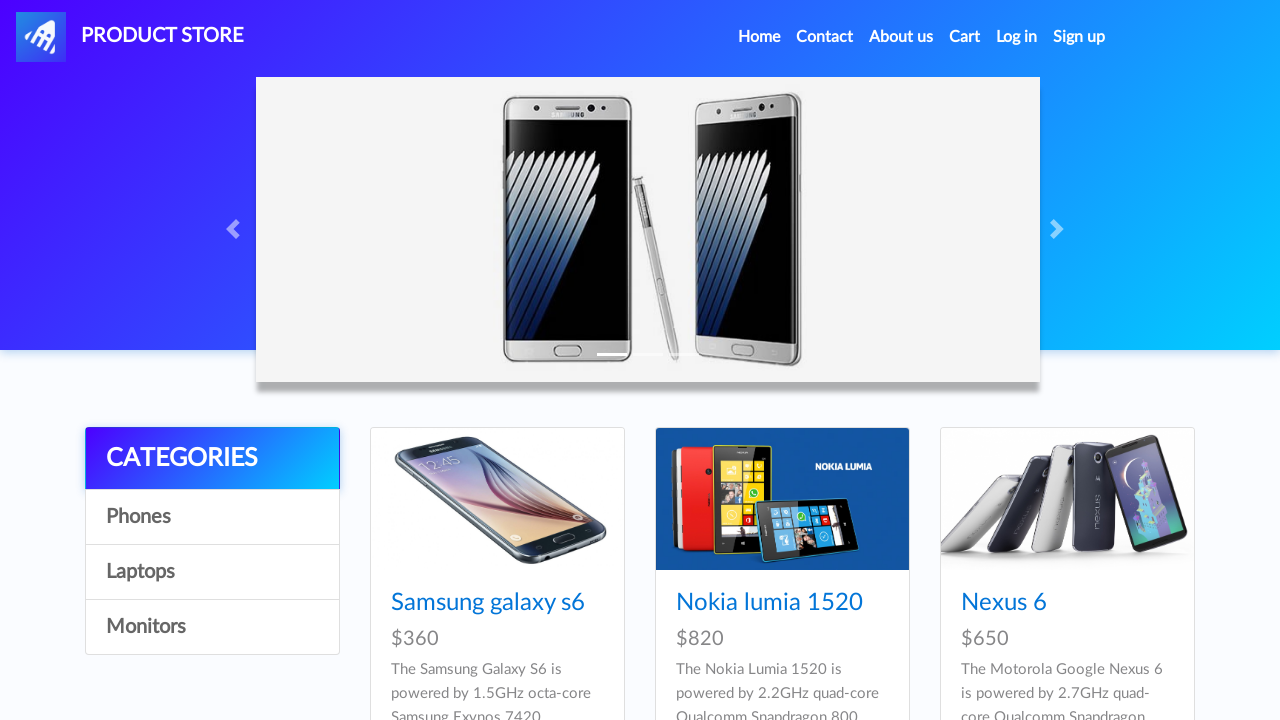

Clicked on Samsung Galaxy S7 product link at (488, 361) on xpath=//h4/a[@href='prod.html?idp_=4']
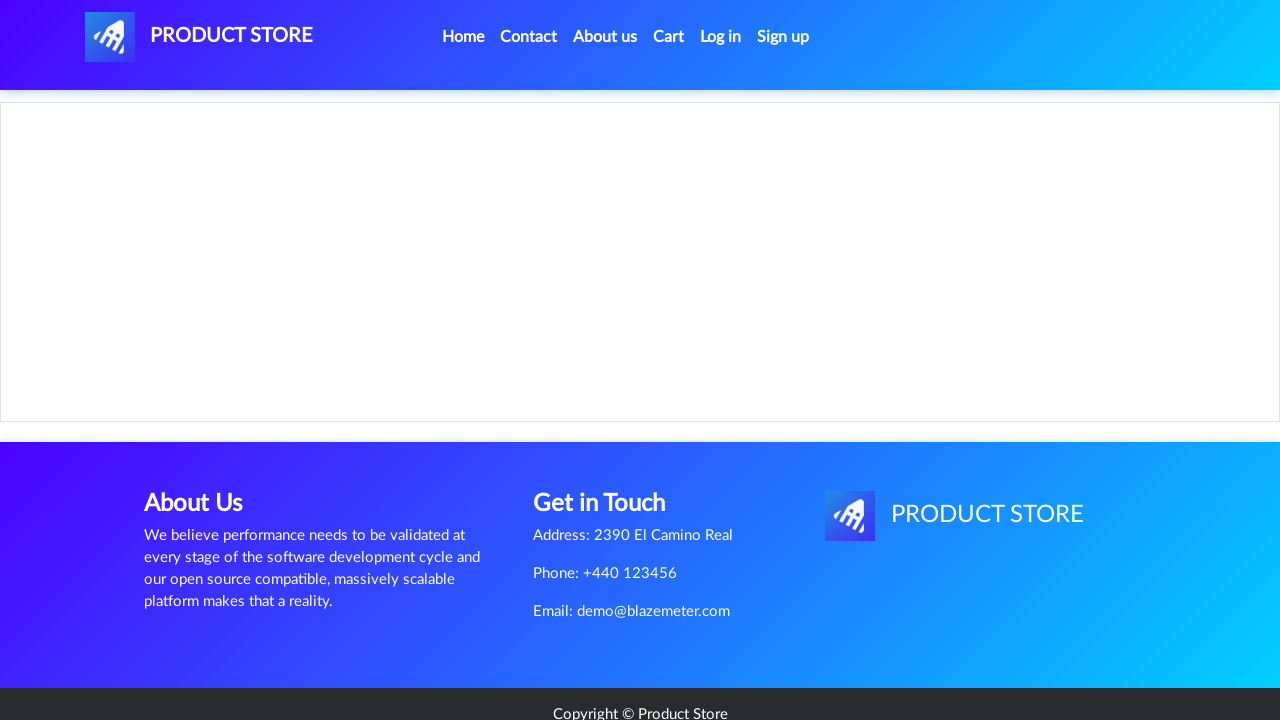

Price container loaded and displayed $800 including tax
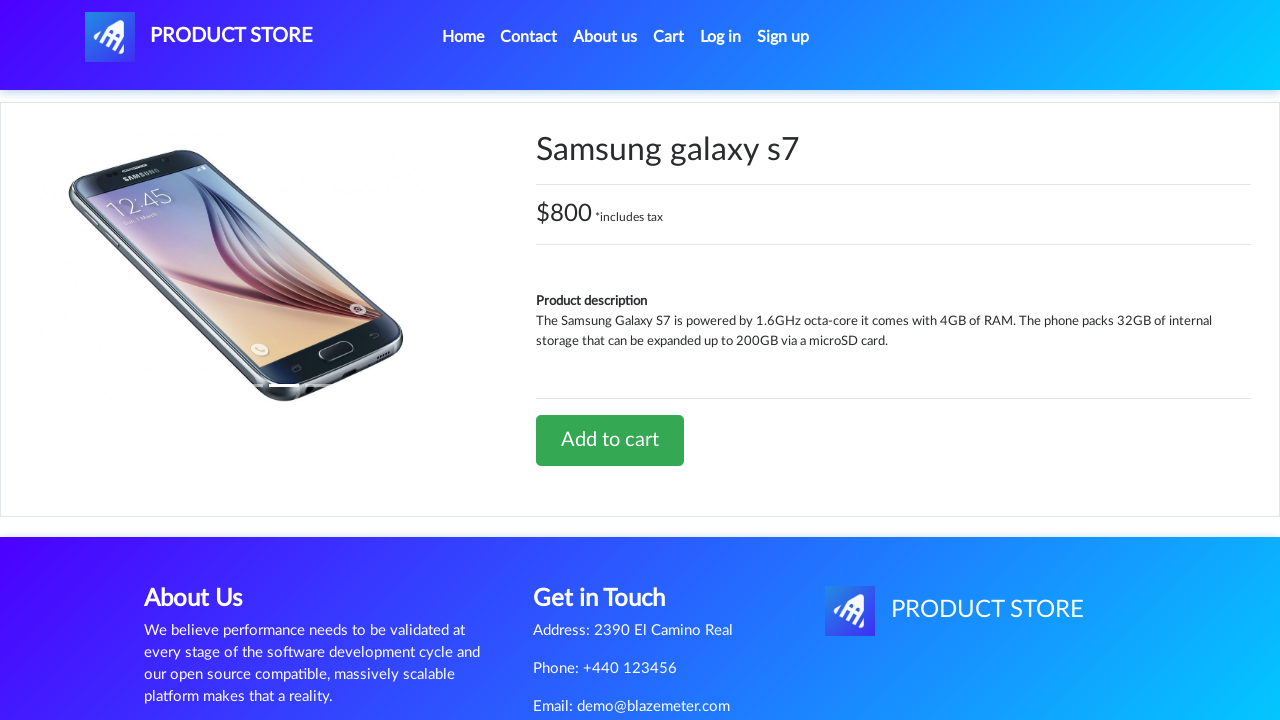

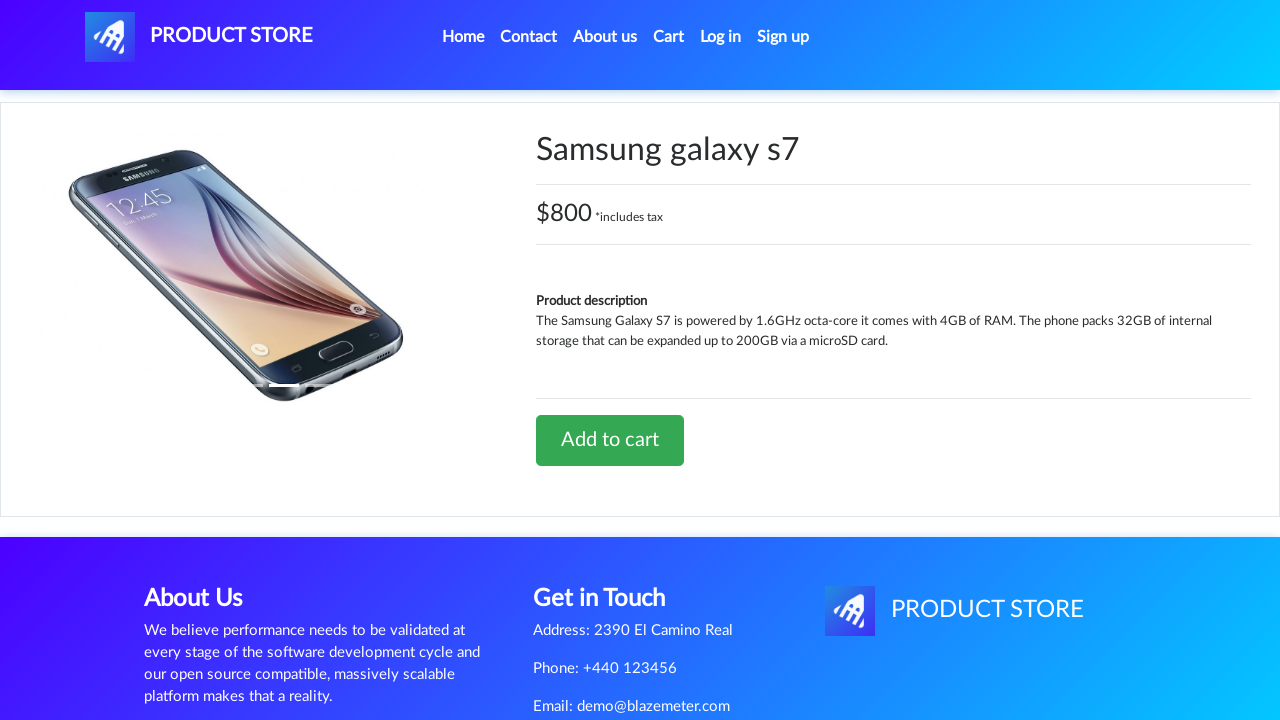